Tests browser window and tab handling by clicking buttons that open new tabs/windows, switching to them to verify content, then closing them and switching back to the parent window.

Starting URL: https://demoqa.com/browser-windows

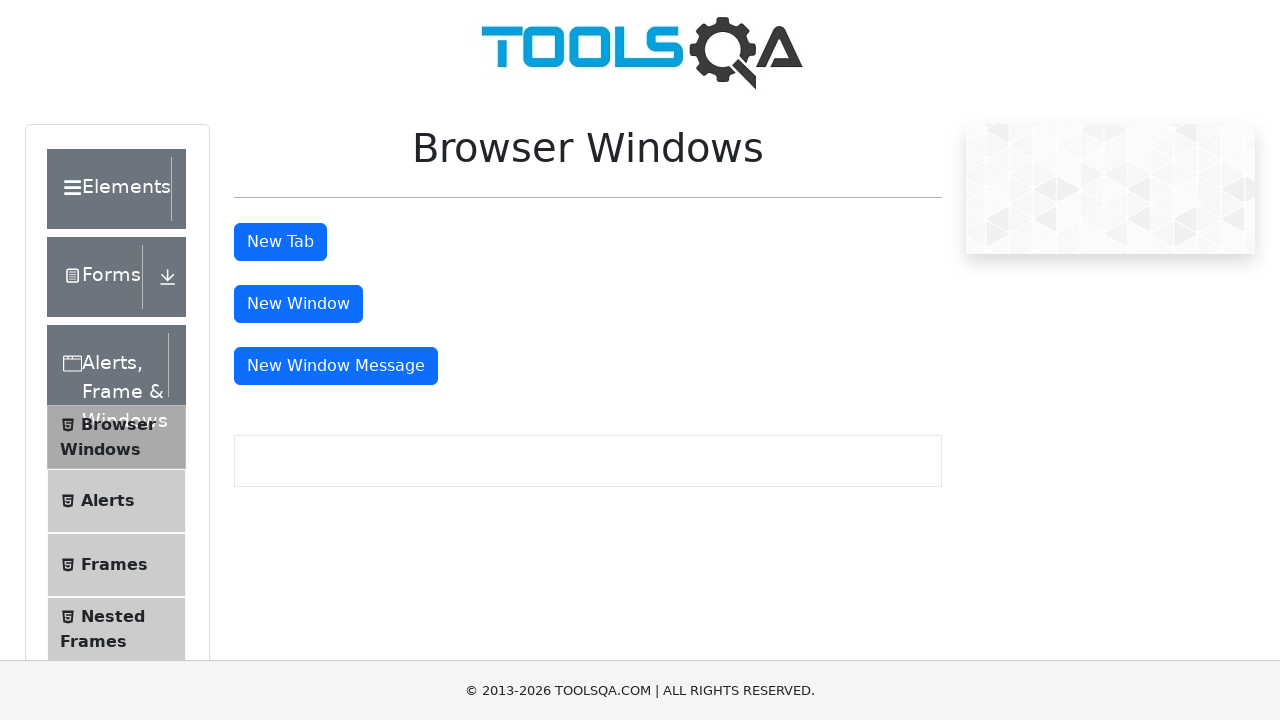

Clicked 'New Tab' button to open new tab at (280, 242) on #tabButton
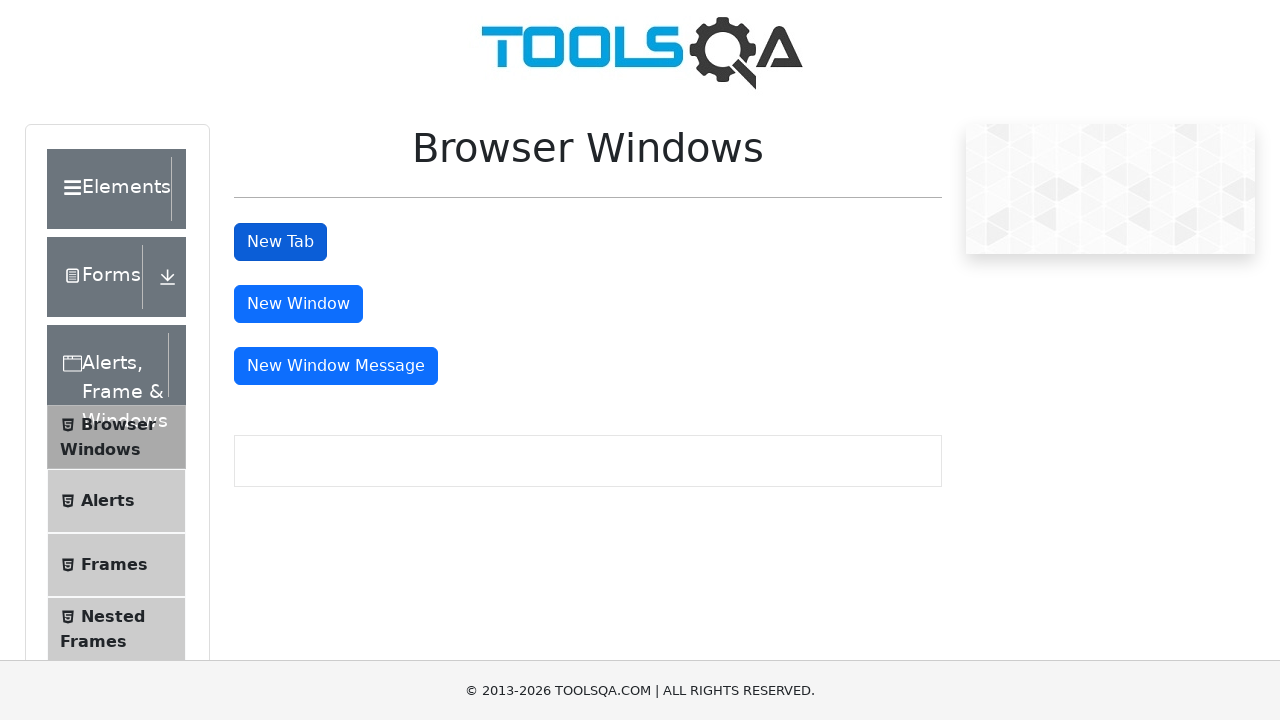

New tab opened and captured
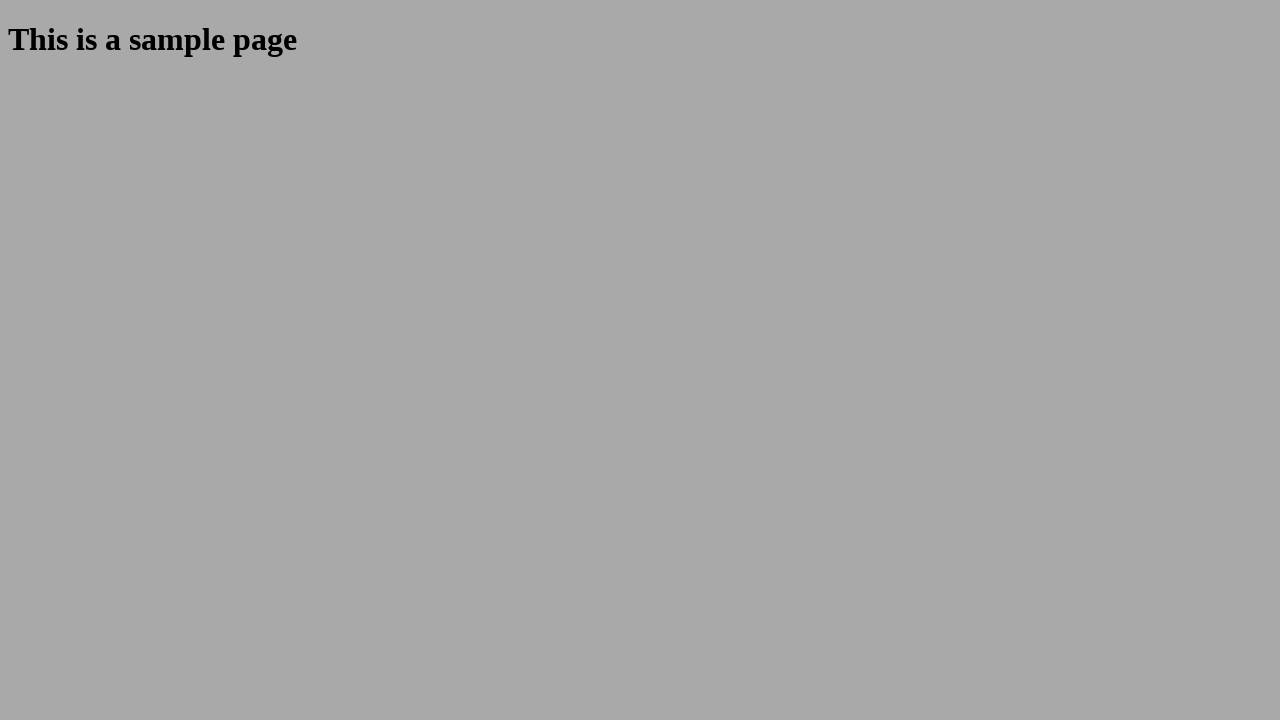

New tab loaded - sample heading element appeared
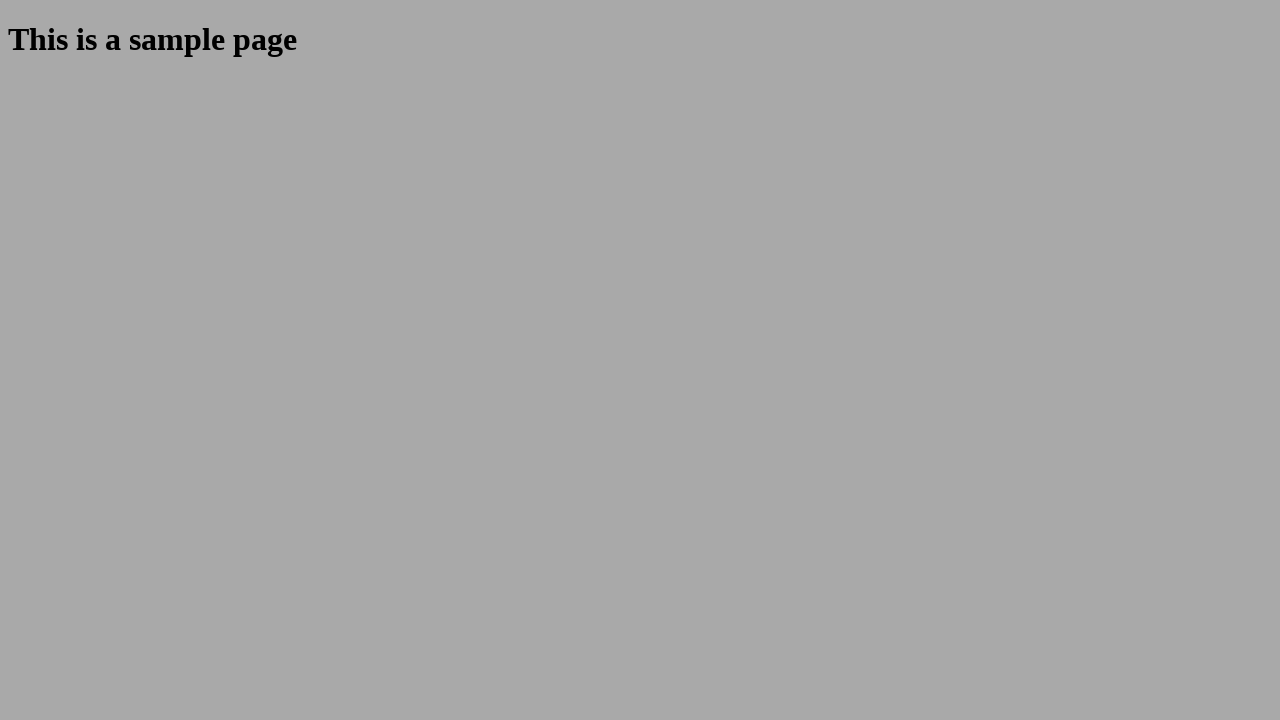

Retrieved header text from new tab: 'This is a sample page'
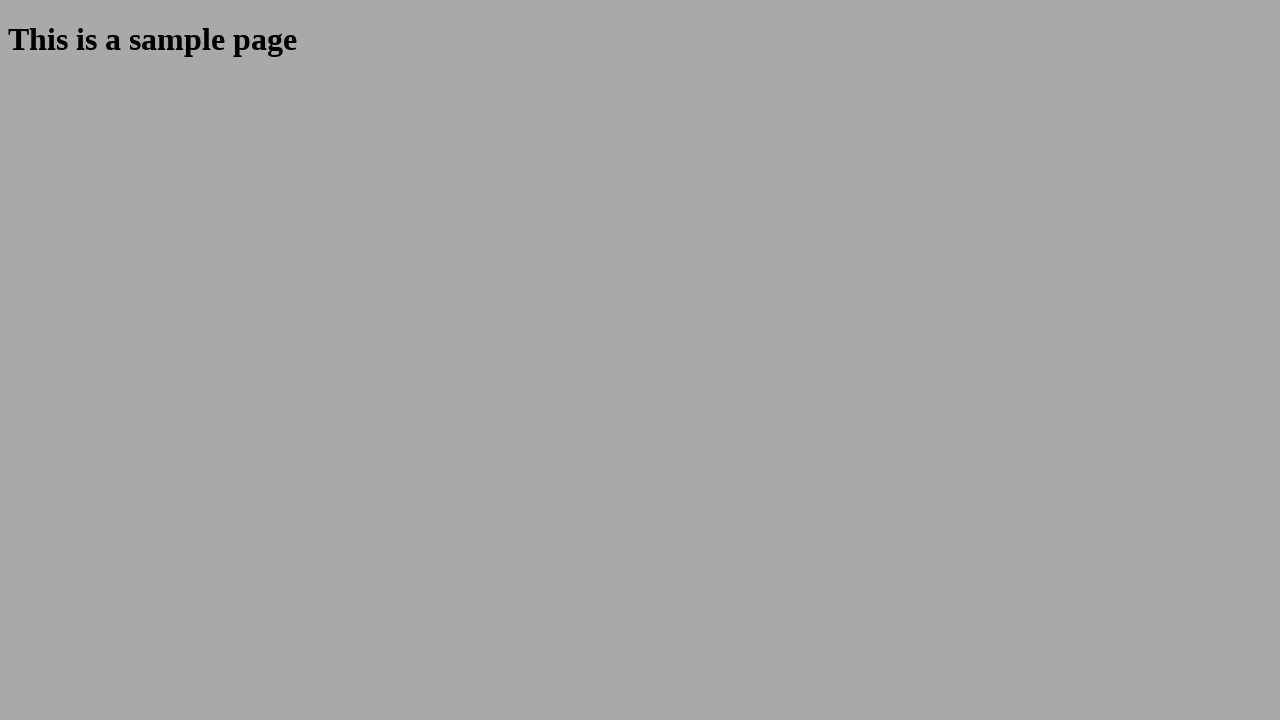

Closed new tab
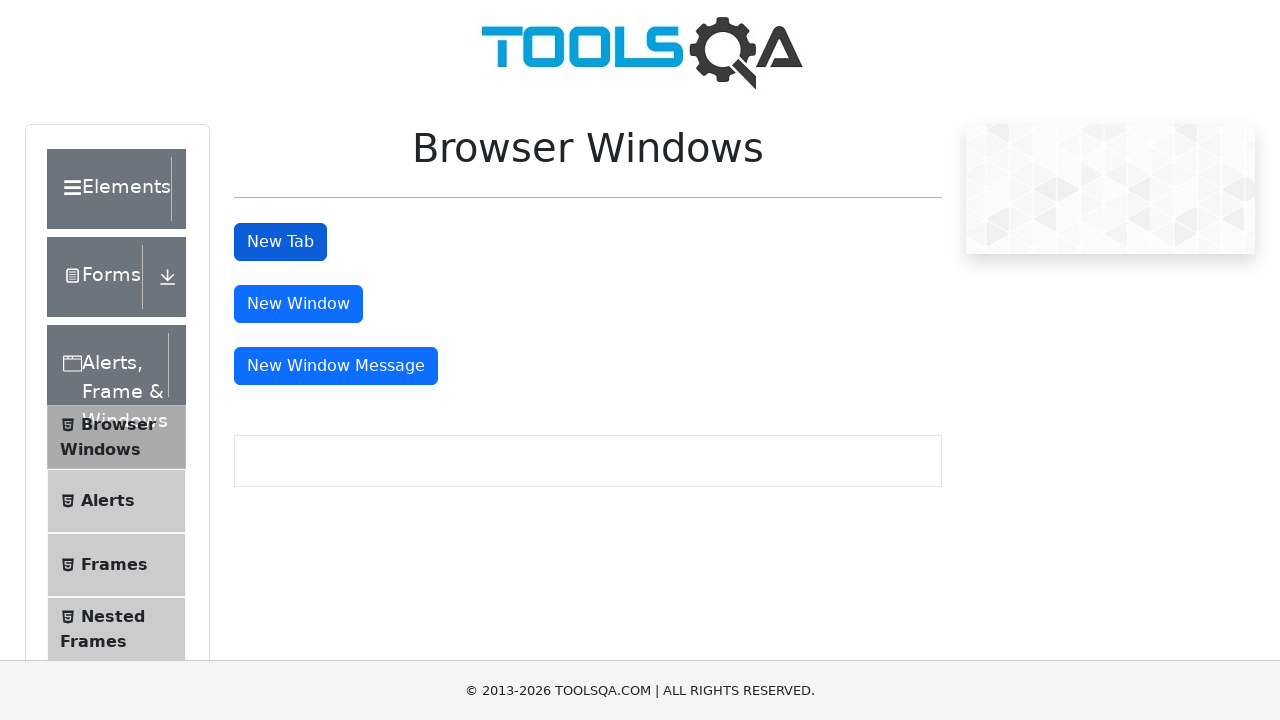

Clicked 'New Window' button to open new window at (298, 304) on #windowButton
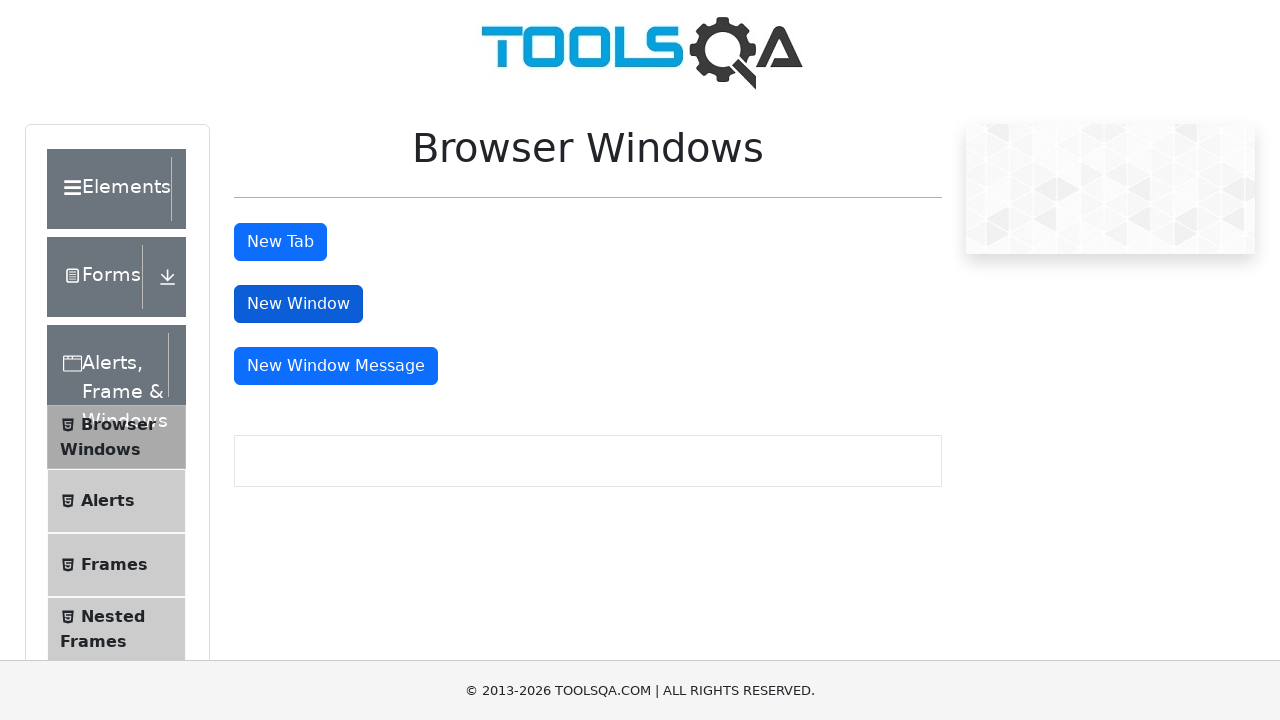

New window opened and captured
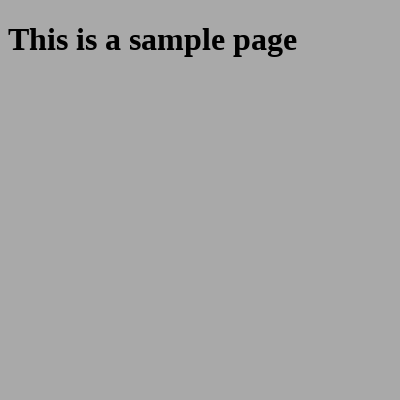

New window loaded - sample heading element appeared
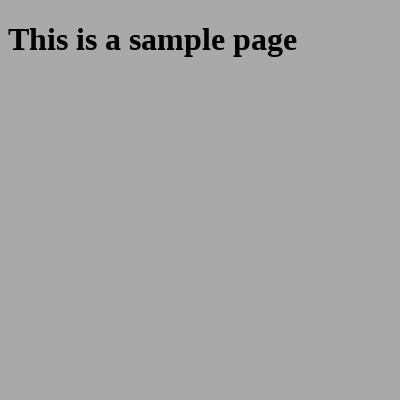

Retrieved header text from new window: 'This is a sample page'
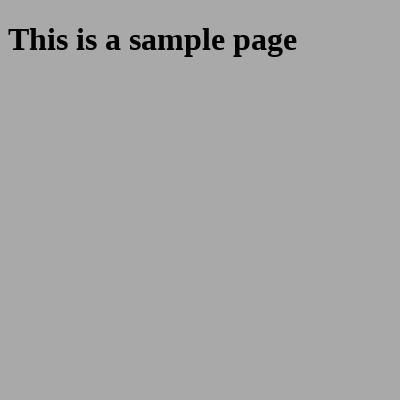

Closed new window
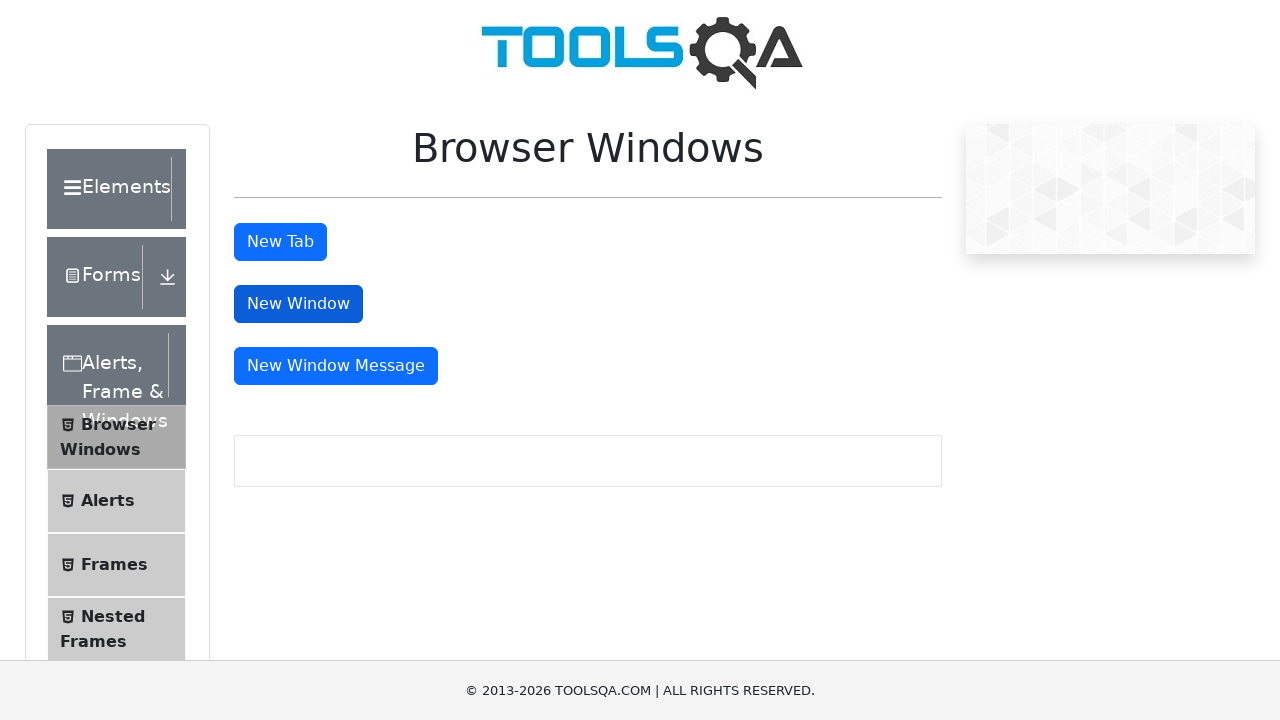

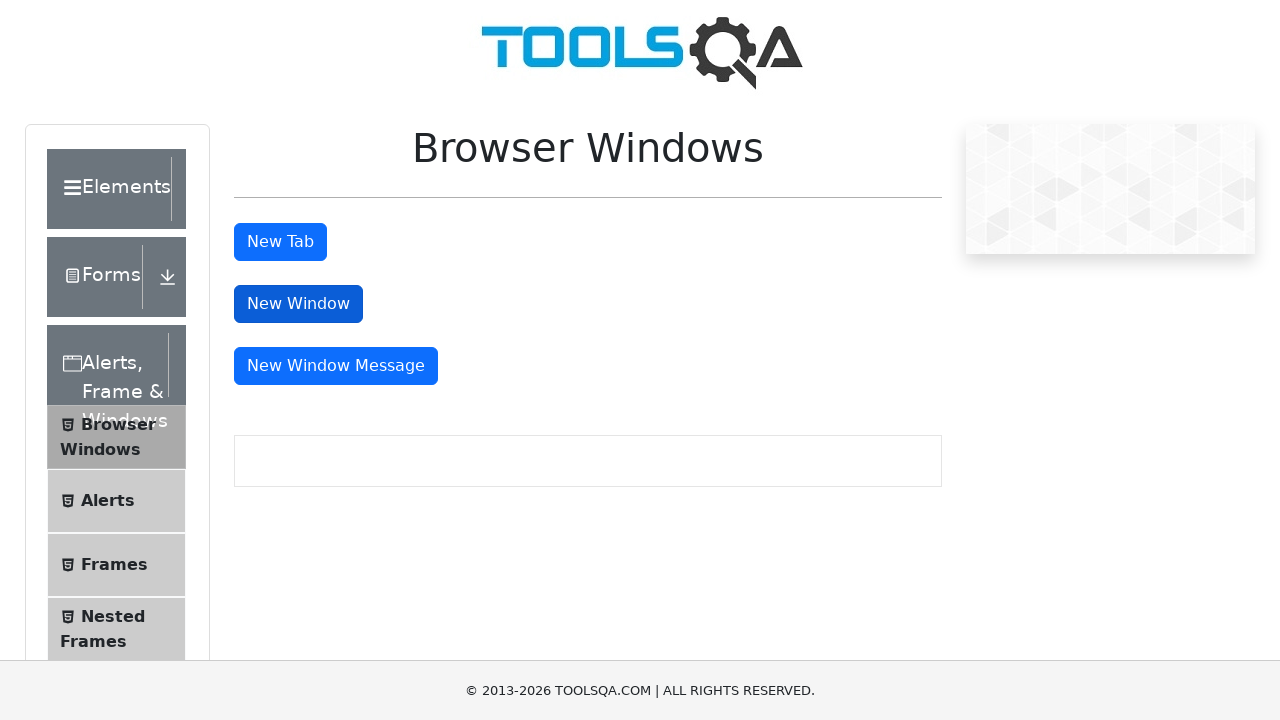